Tests login form by filling email and password fields multiple times with different values to demonstrate form input functionality

Starting URL: https://naveenautomationlabs.com/opencart/index.php?route=account/login

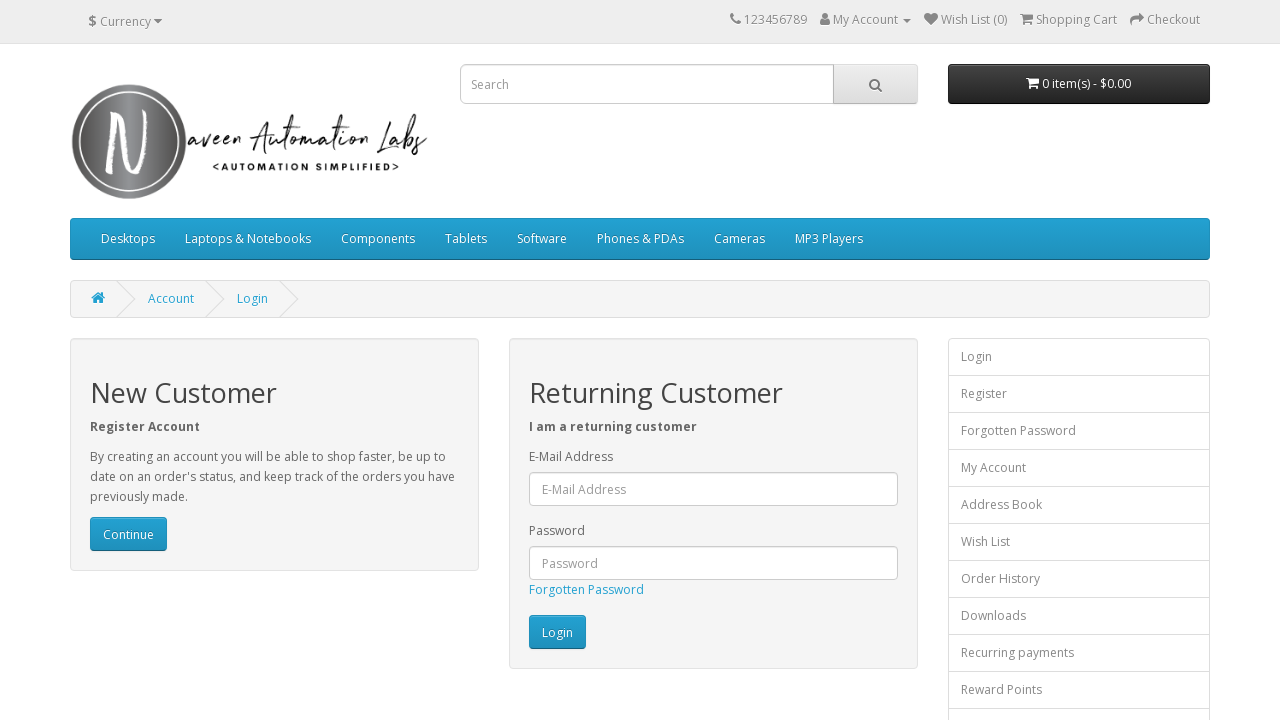

Filled email field with 'naveen@gmail.com' on #input-email
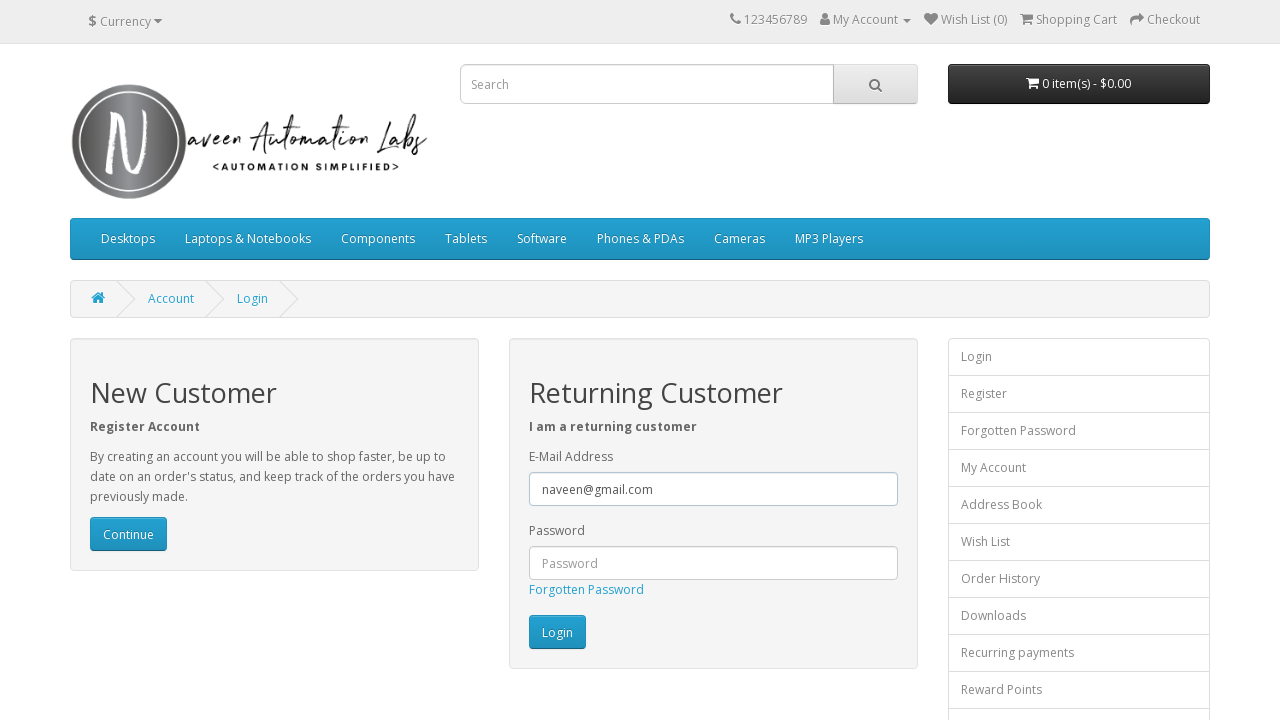

Filled password field with 'naveen@123' on #input-password
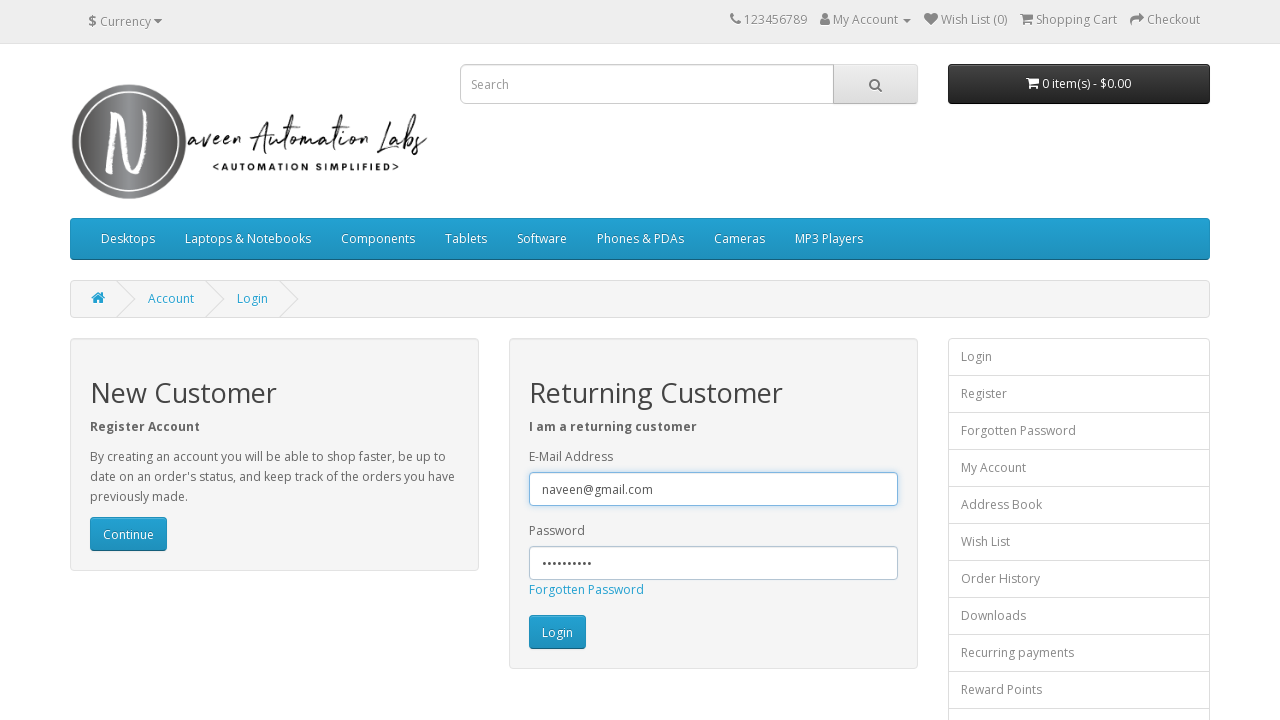

Waited 5 seconds before entering second set of credentials
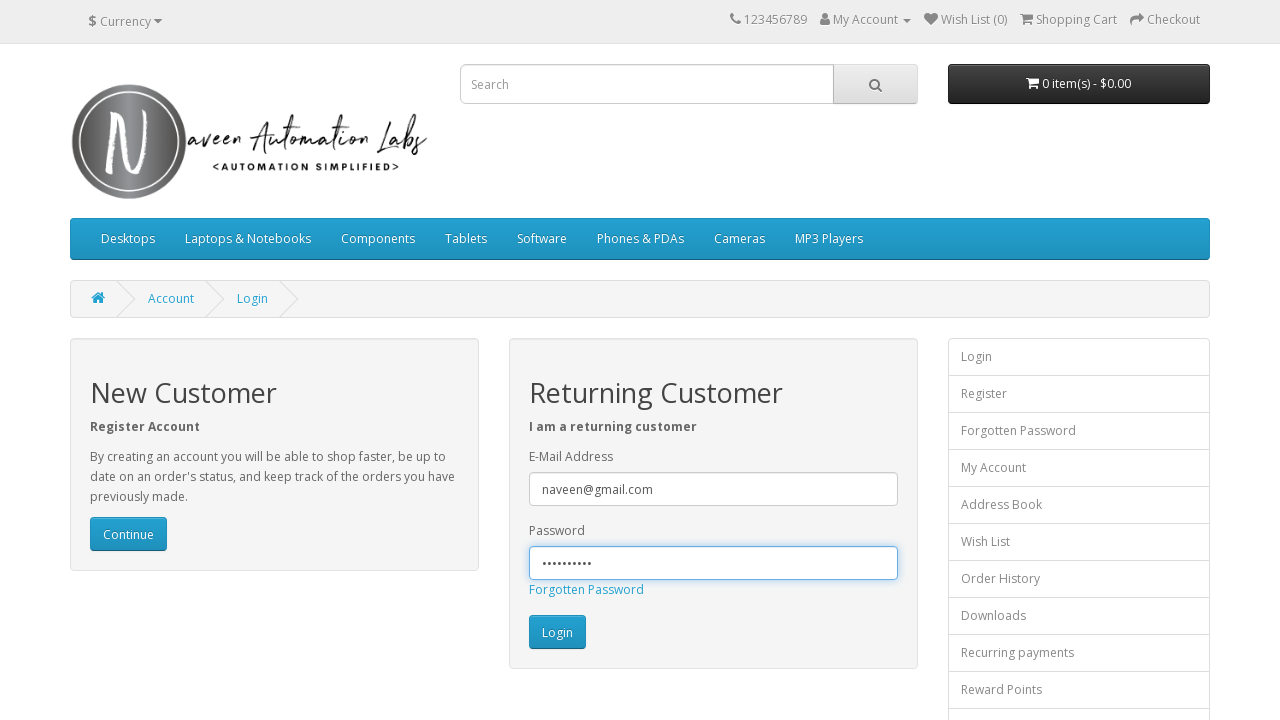

Filled email field with 'admin@gmail.com' on #input-email
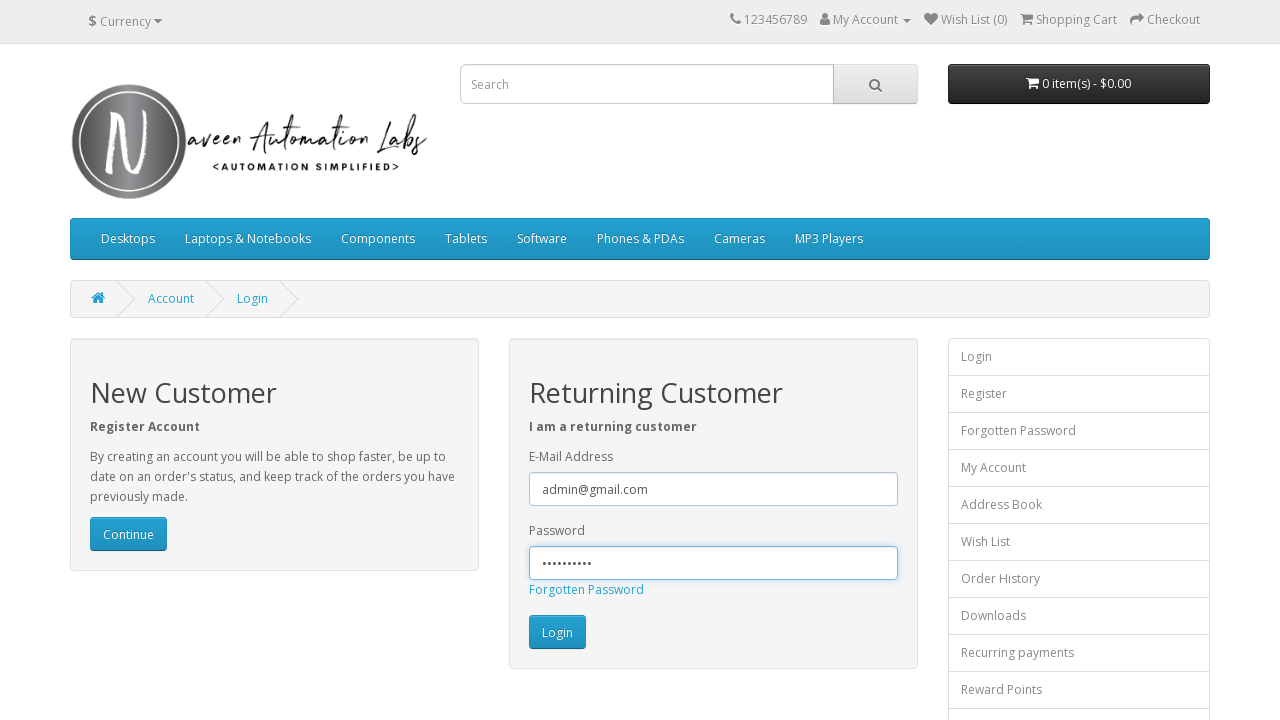

Filled password field with 'admin@123' on #input-password
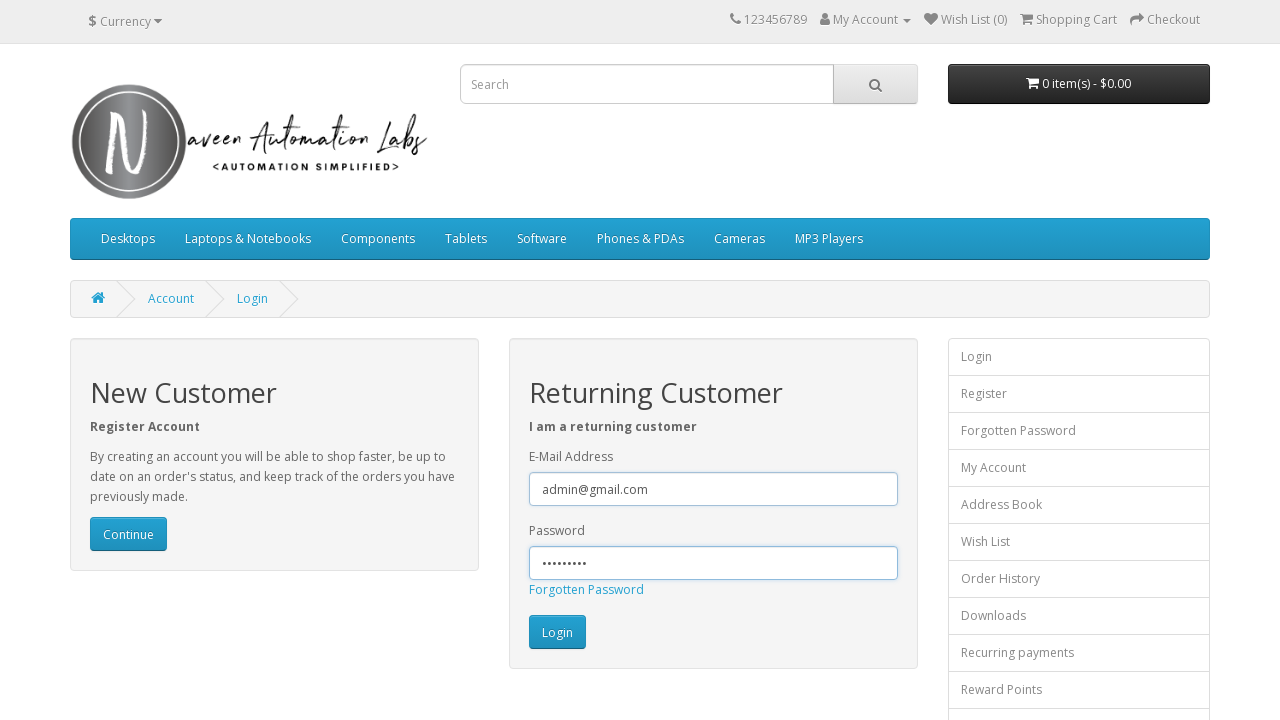

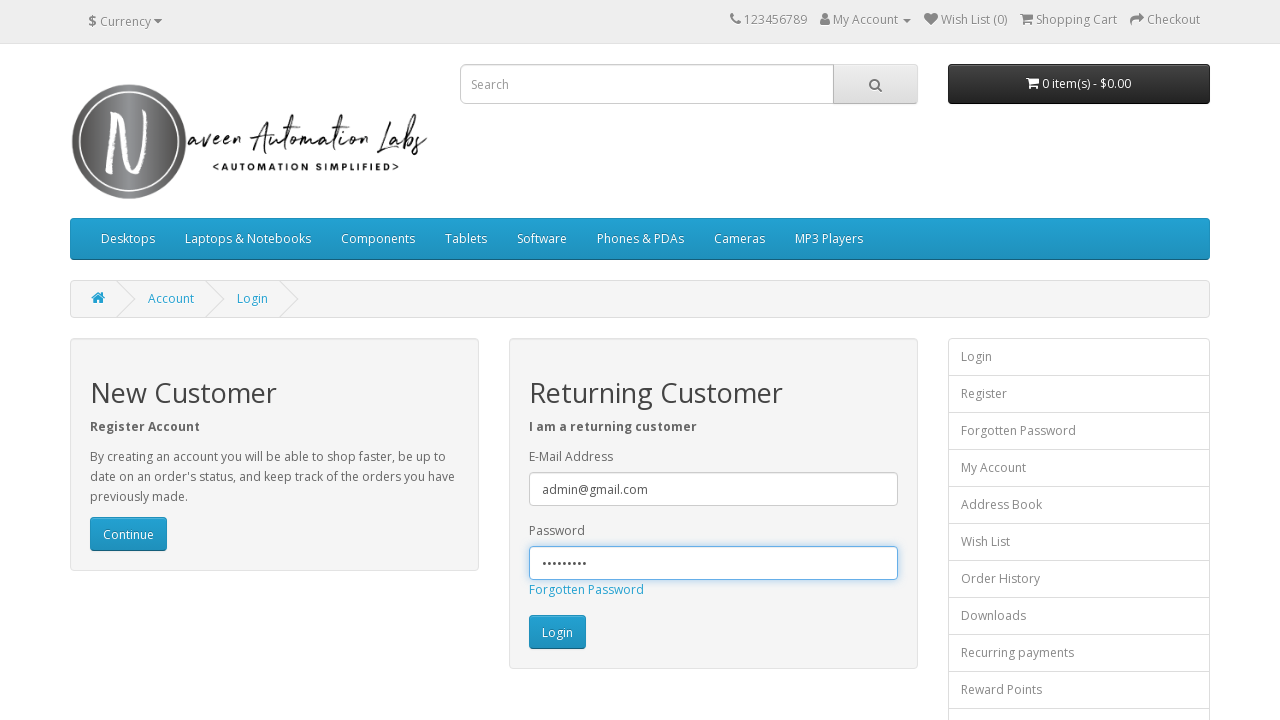